Tests TinyMCE editor functionality by navigating menus to create a new document, changing the paragraph style to Heading 1, and typing text into the editor iframe

Starting URL: https://seleniumbase.io/tinymce/

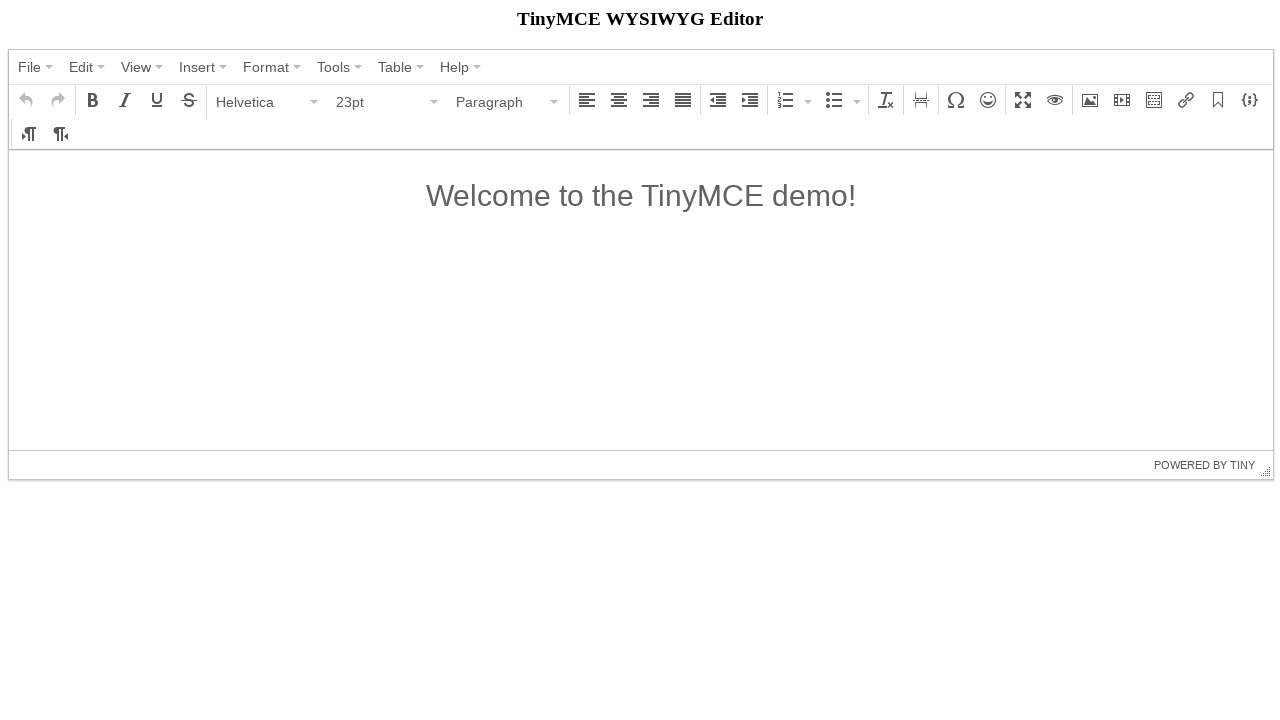

TinyMCE container loaded
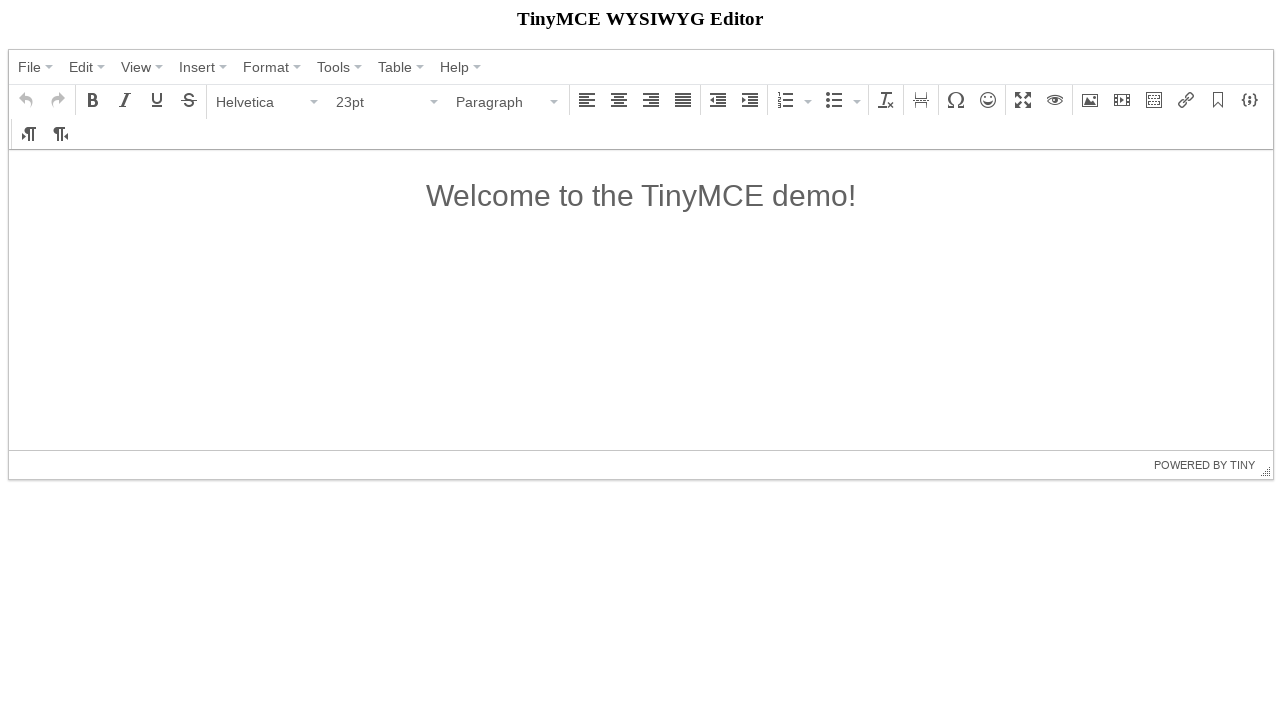

Clicked on File menu at (30, 67) on span:has-text("File")
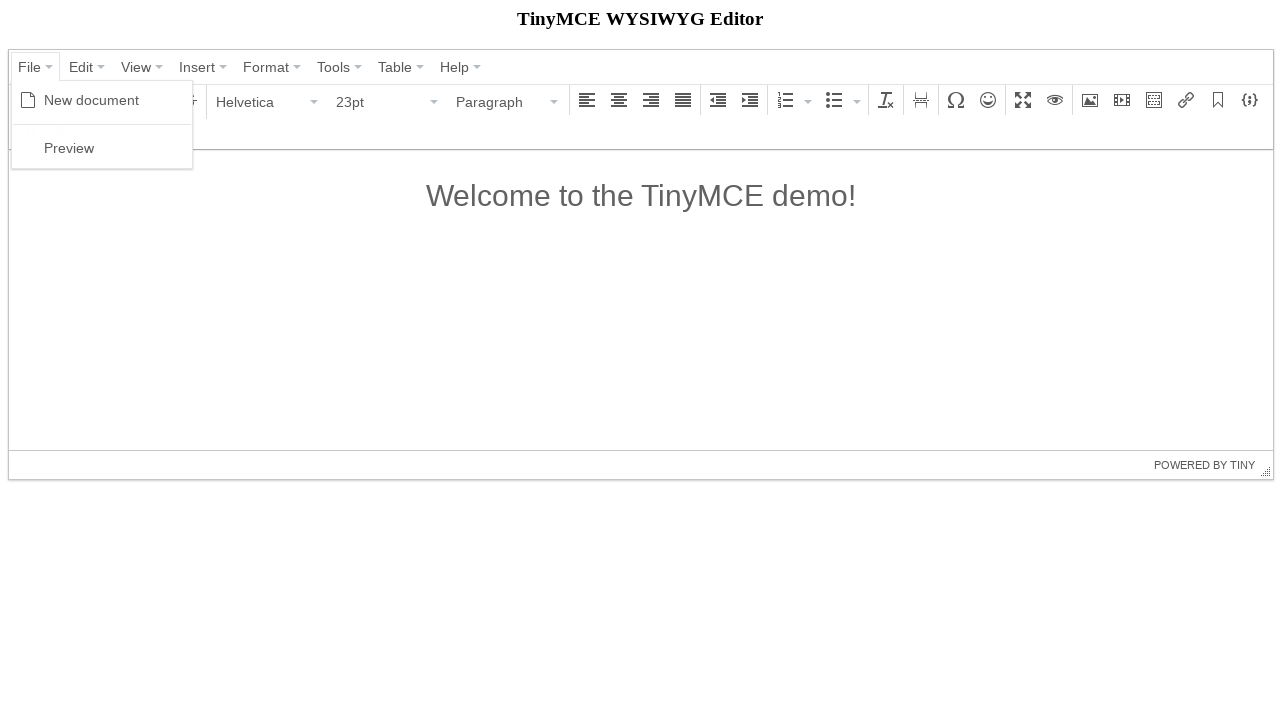

Clicked on New document option at (92, 100) on span:has-text("New document")
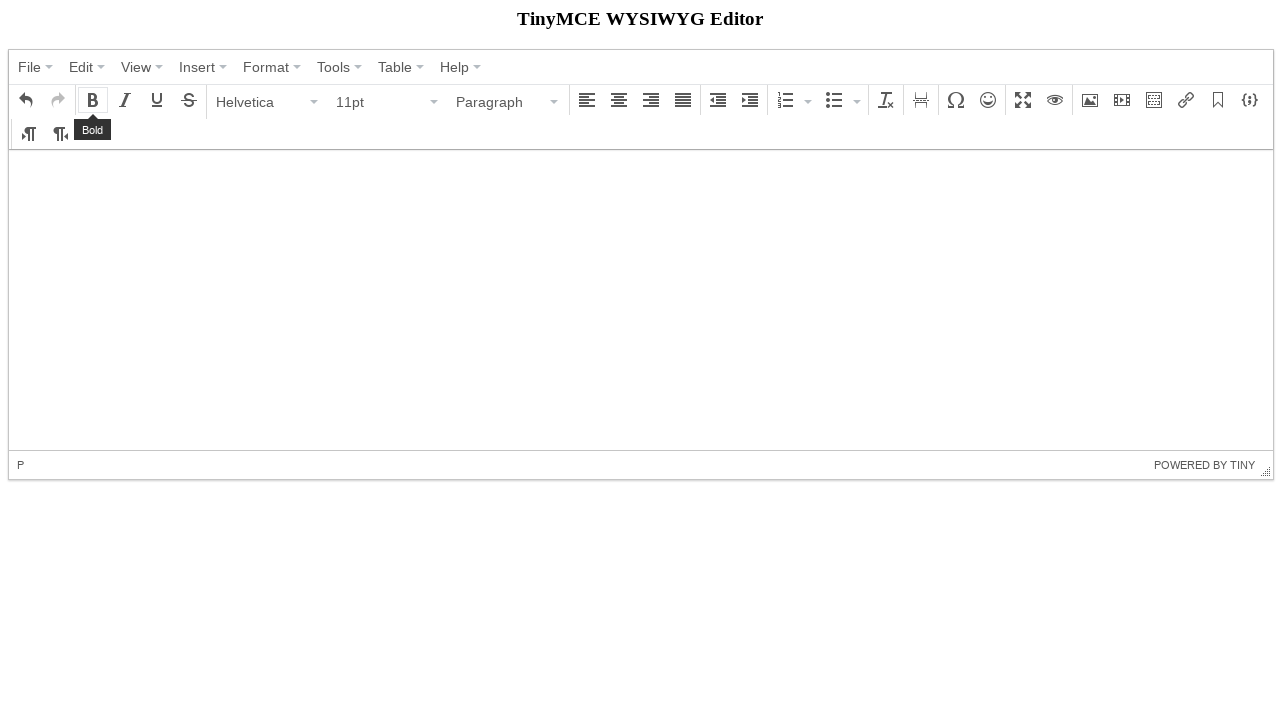

Clicked on Paragraph dropdown at (501, 102) on span:has-text("Paragraph")
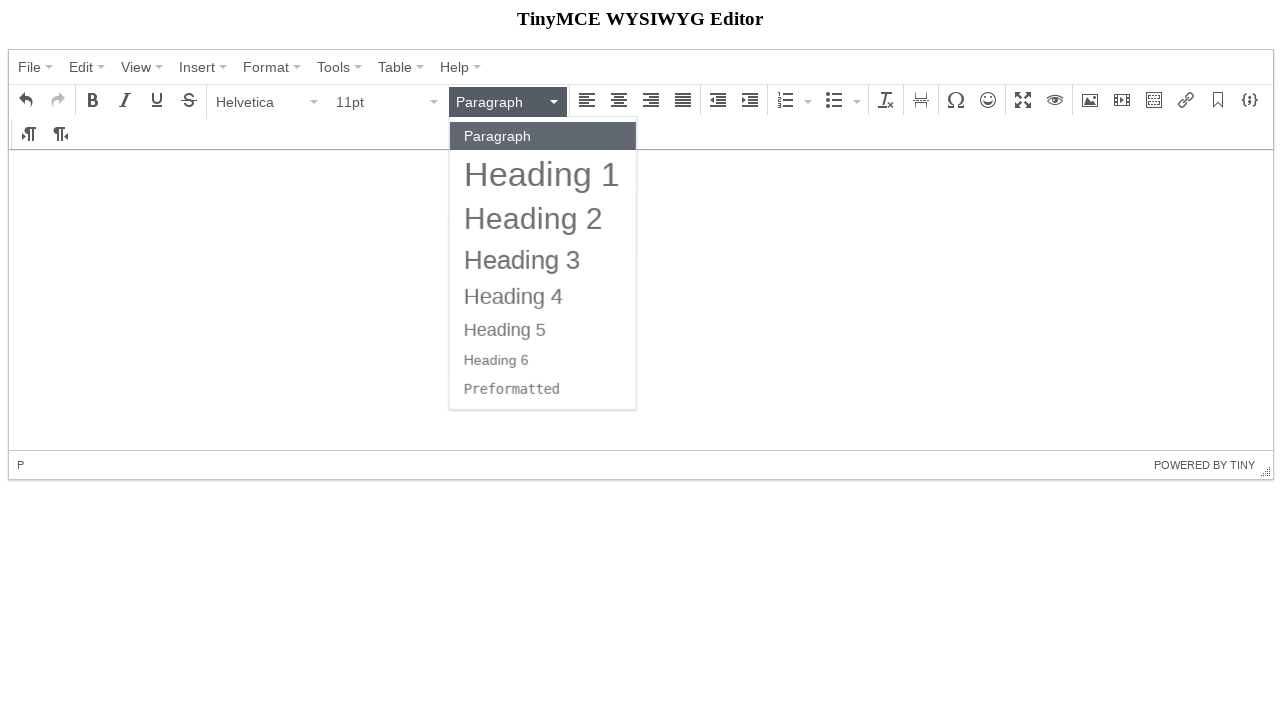

Selected Heading 1 style at (542, 174) on span:has-text("Heading 1")
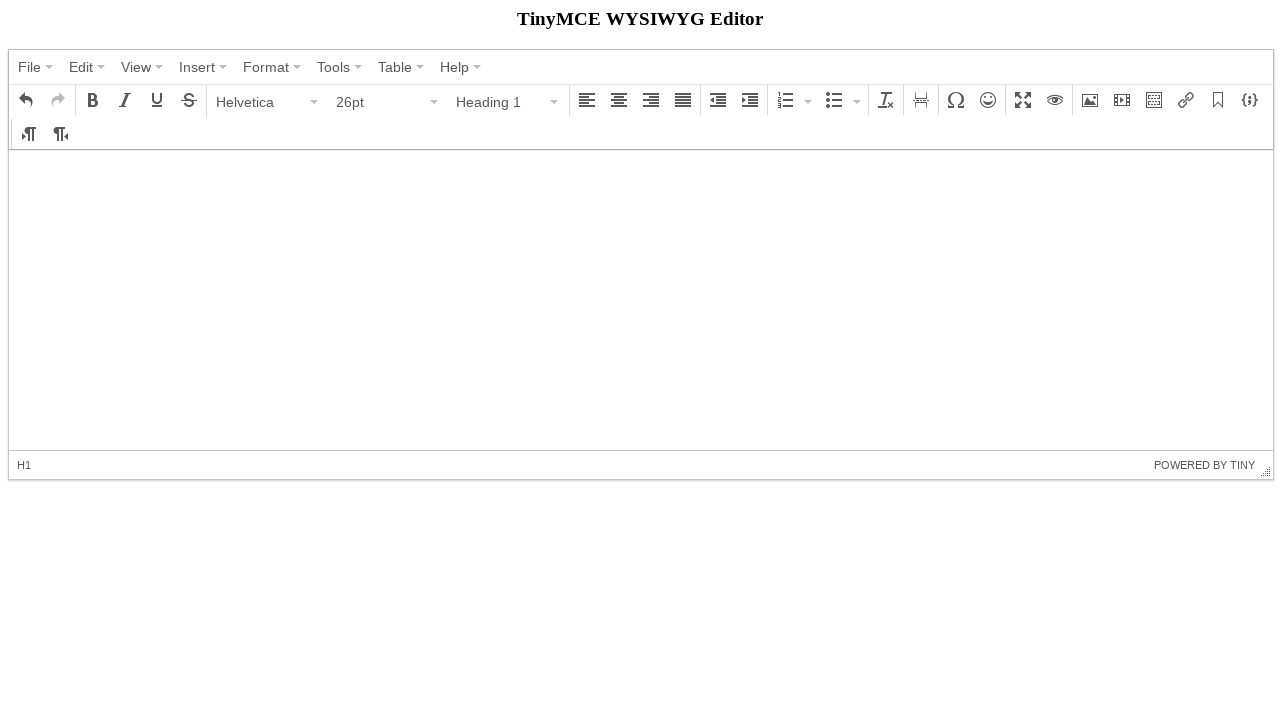

Typed 'SeleniumBase!' into the TinyMCE editor on iframe >> internal:control=enter-frame >> #tinymce
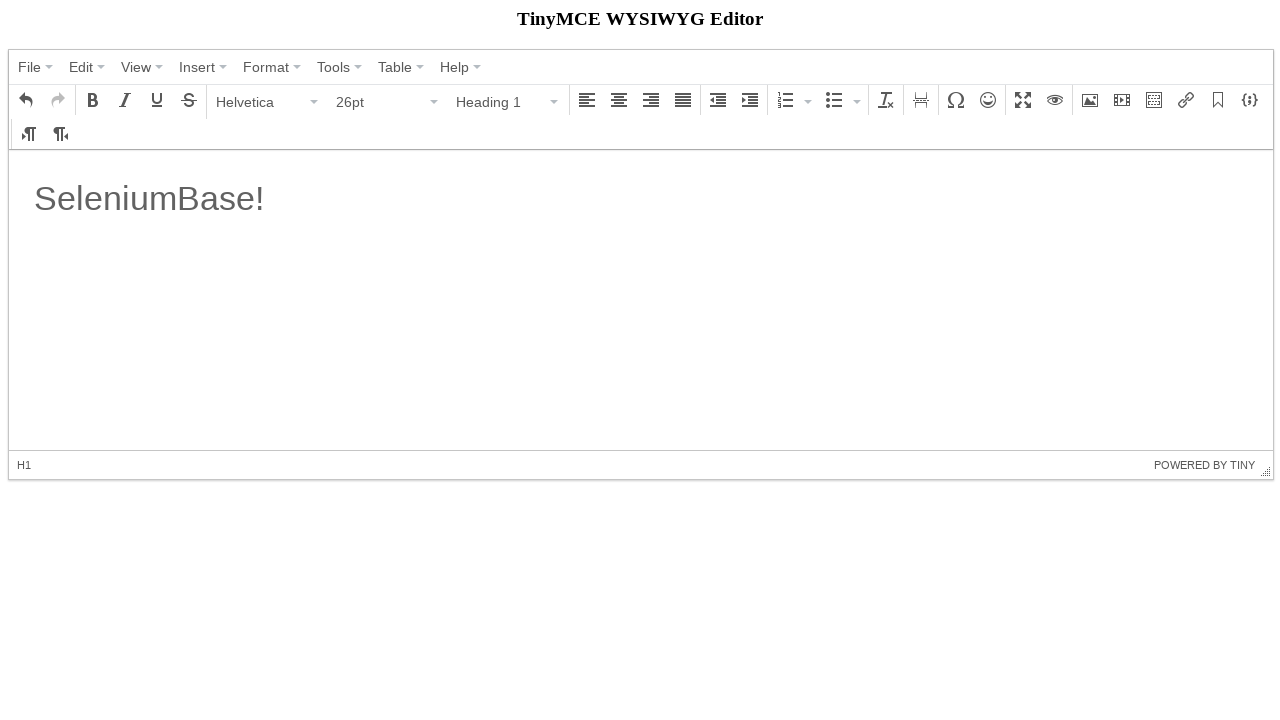

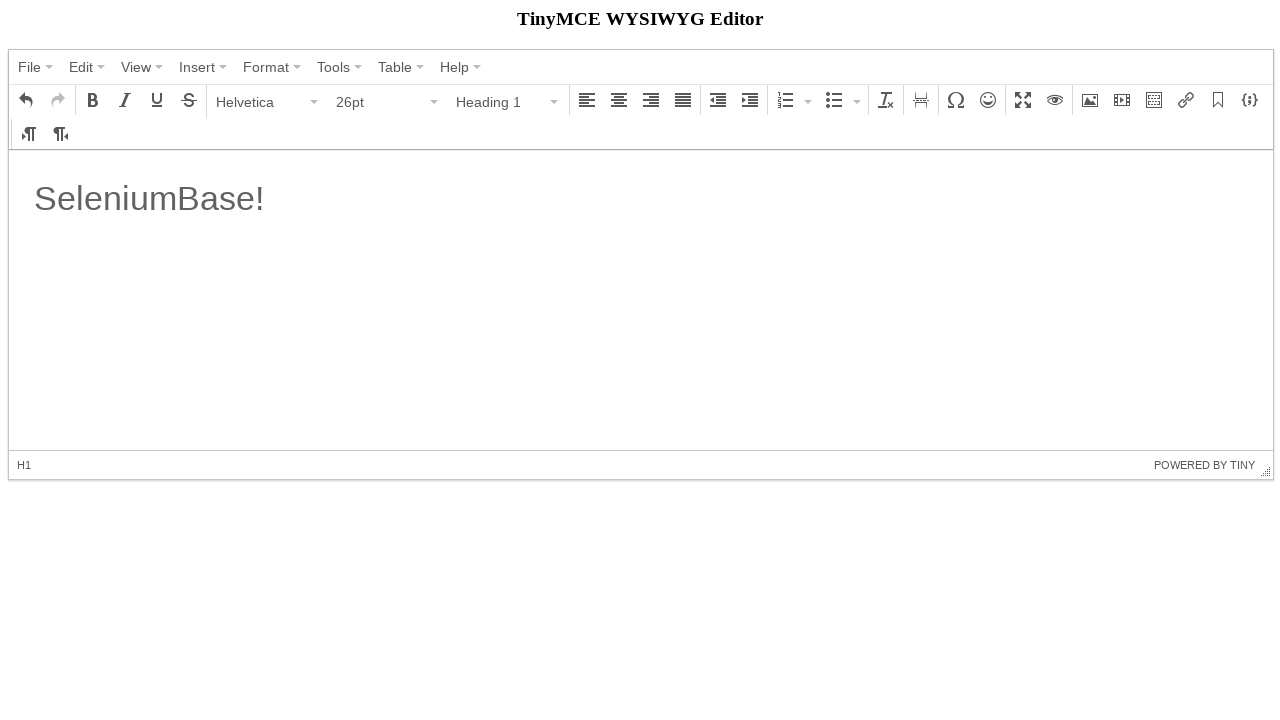